Tests radio button selection by navigating to an HTML forms tutorial page, scrolling down to find a radio button group, and selecting the "Cheese" option from the group.

Starting URL: http://www.echoecho.com/htmlforms10.htm

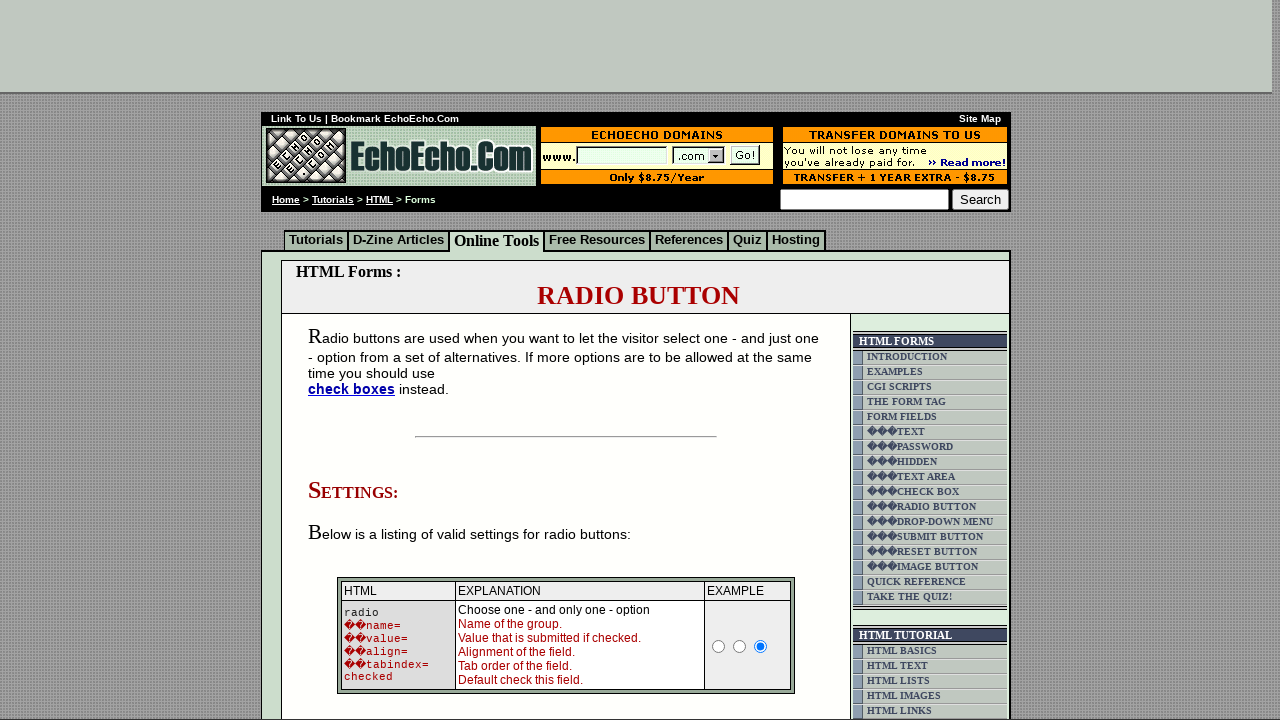

Set viewport size to 1920x1080
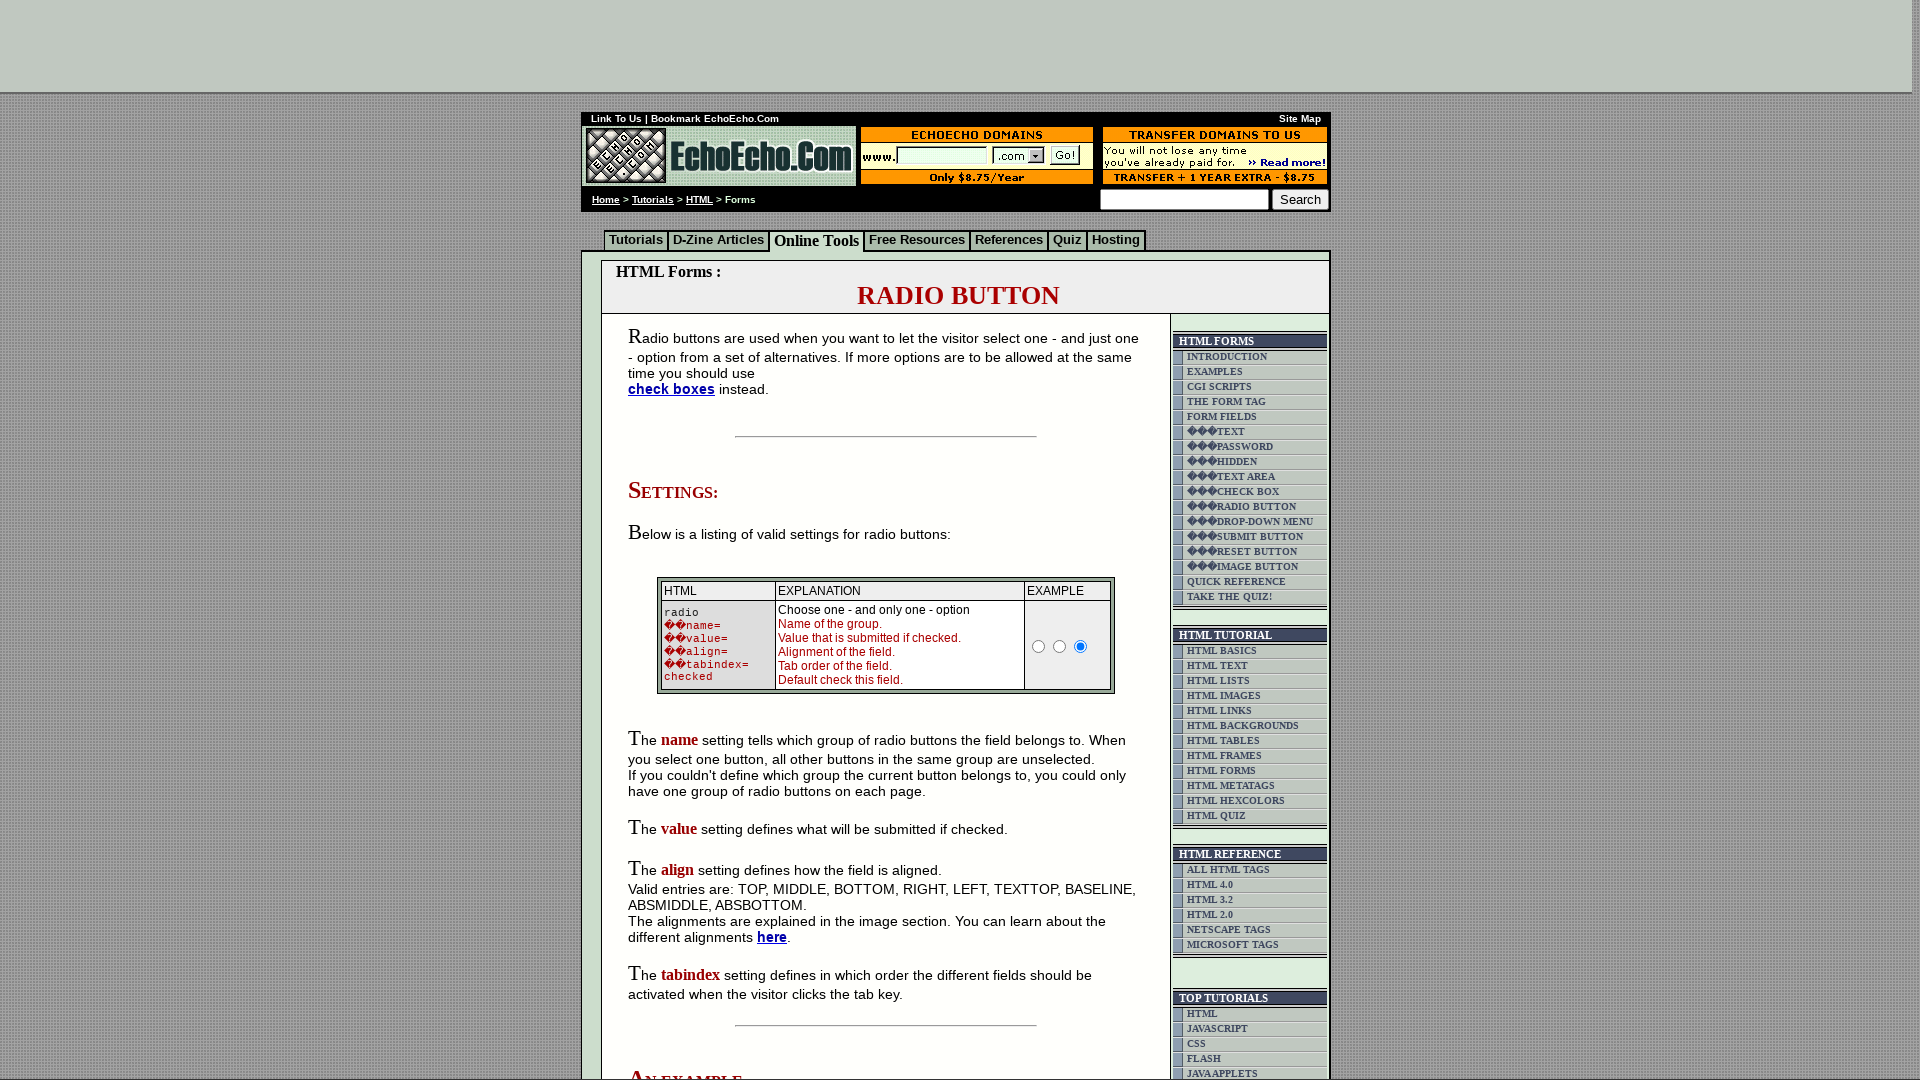

Pressed PageDown to scroll down page
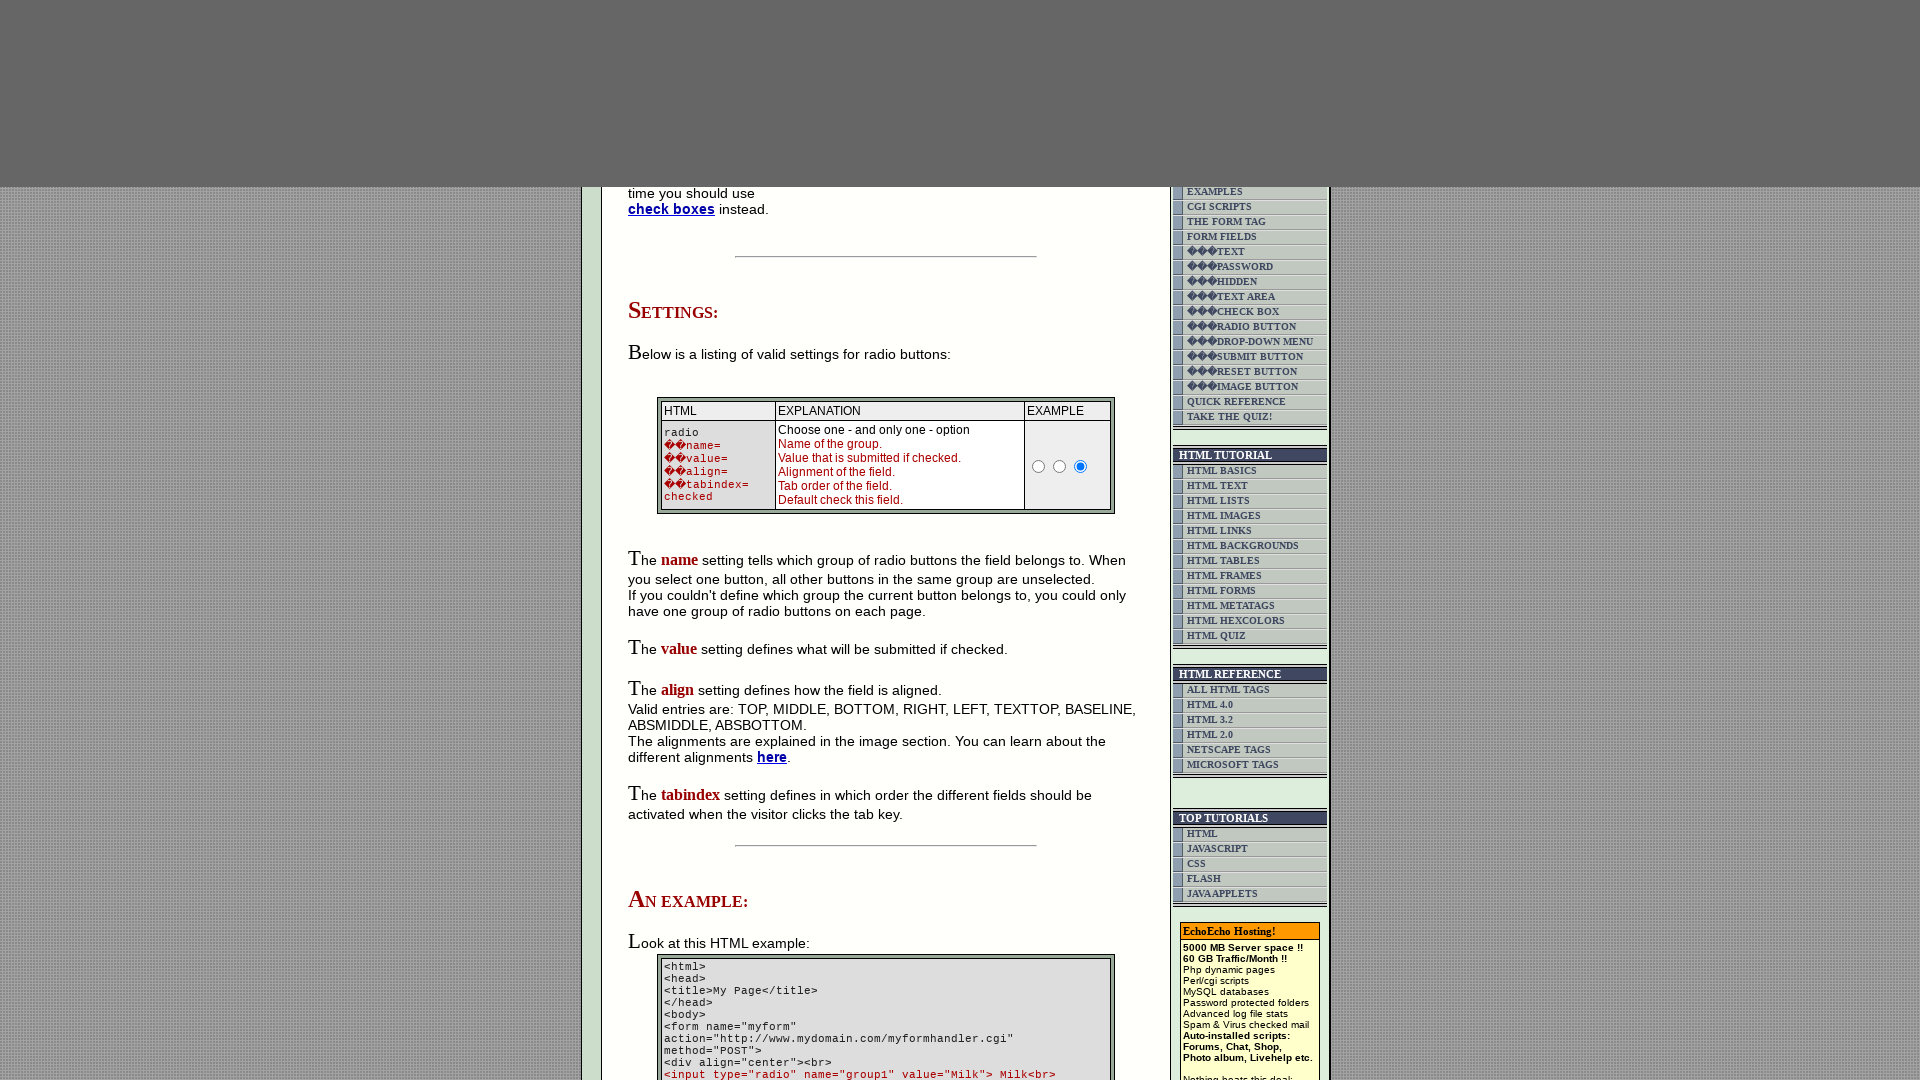

Pressed PageDown to continue scrolling down
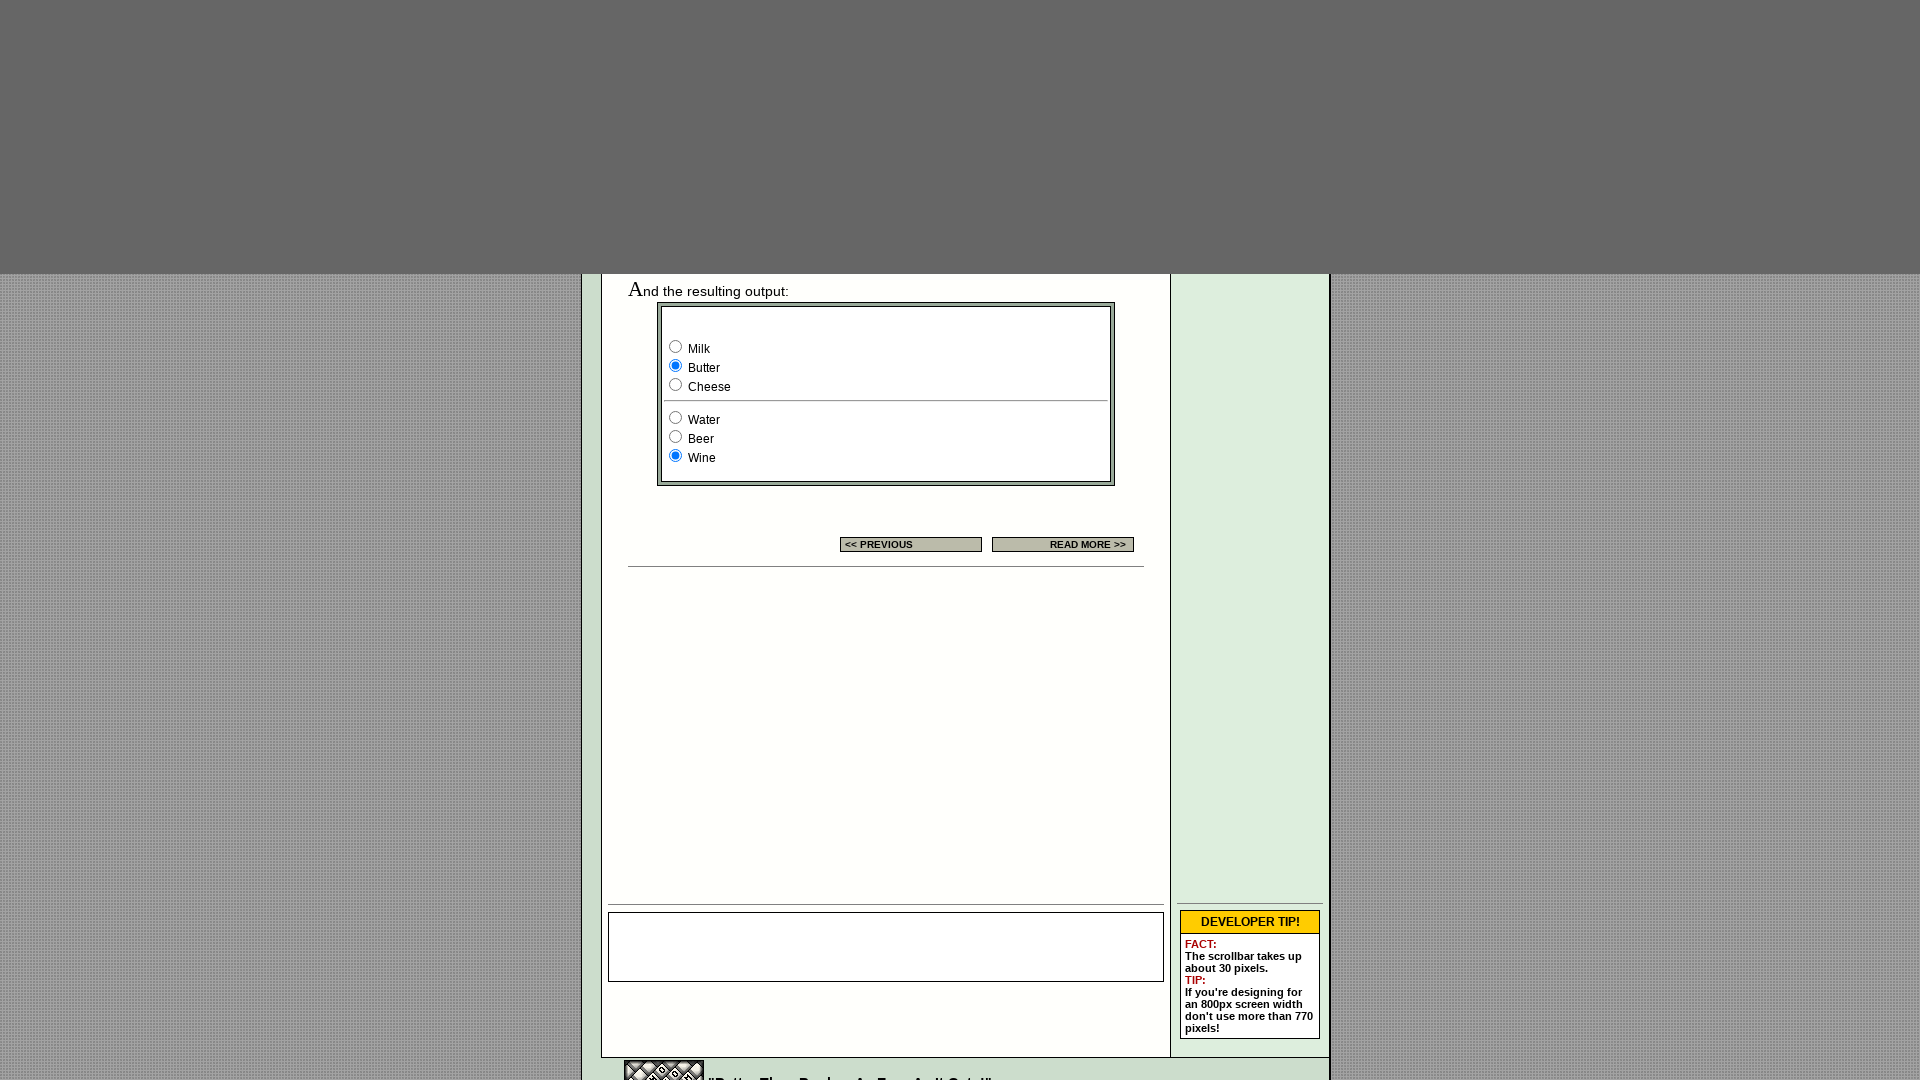

Pressed PageDown to continue scrolling down
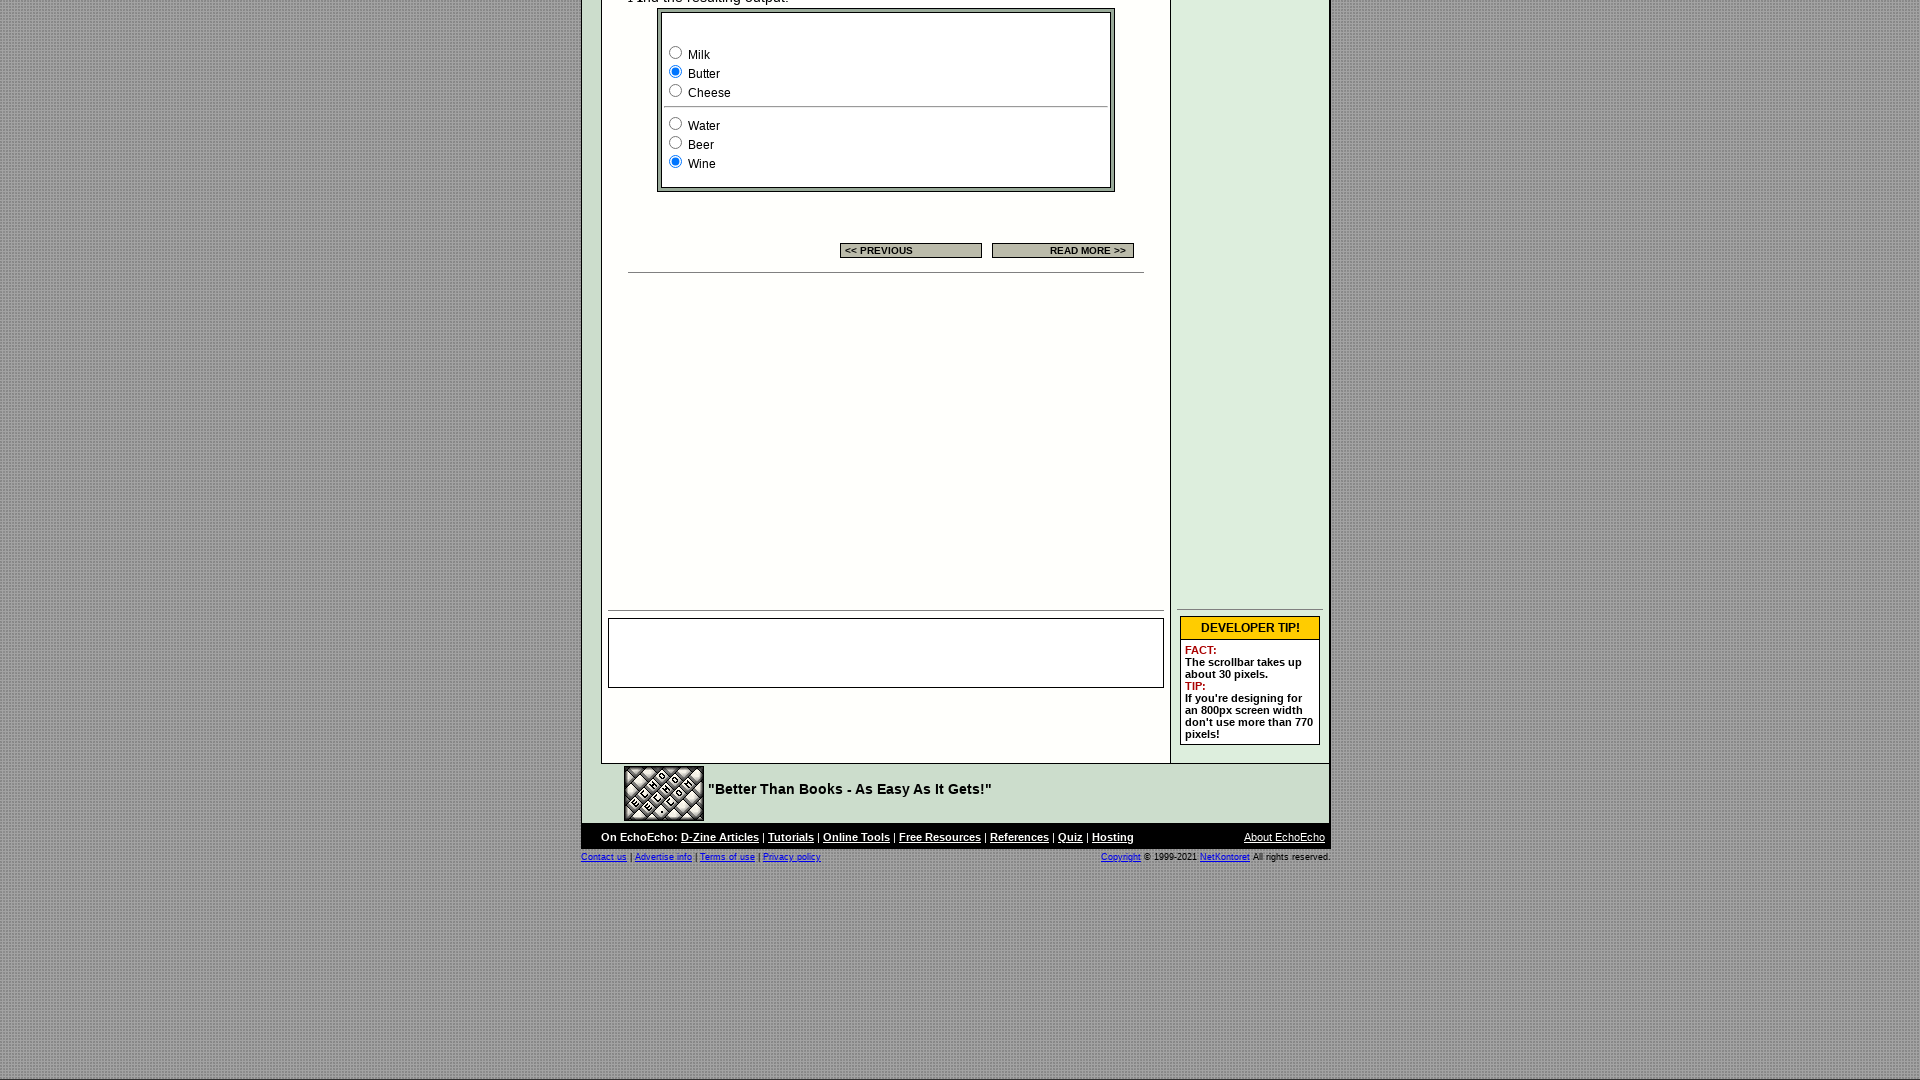

Pressed PageDown to continue scrolling down
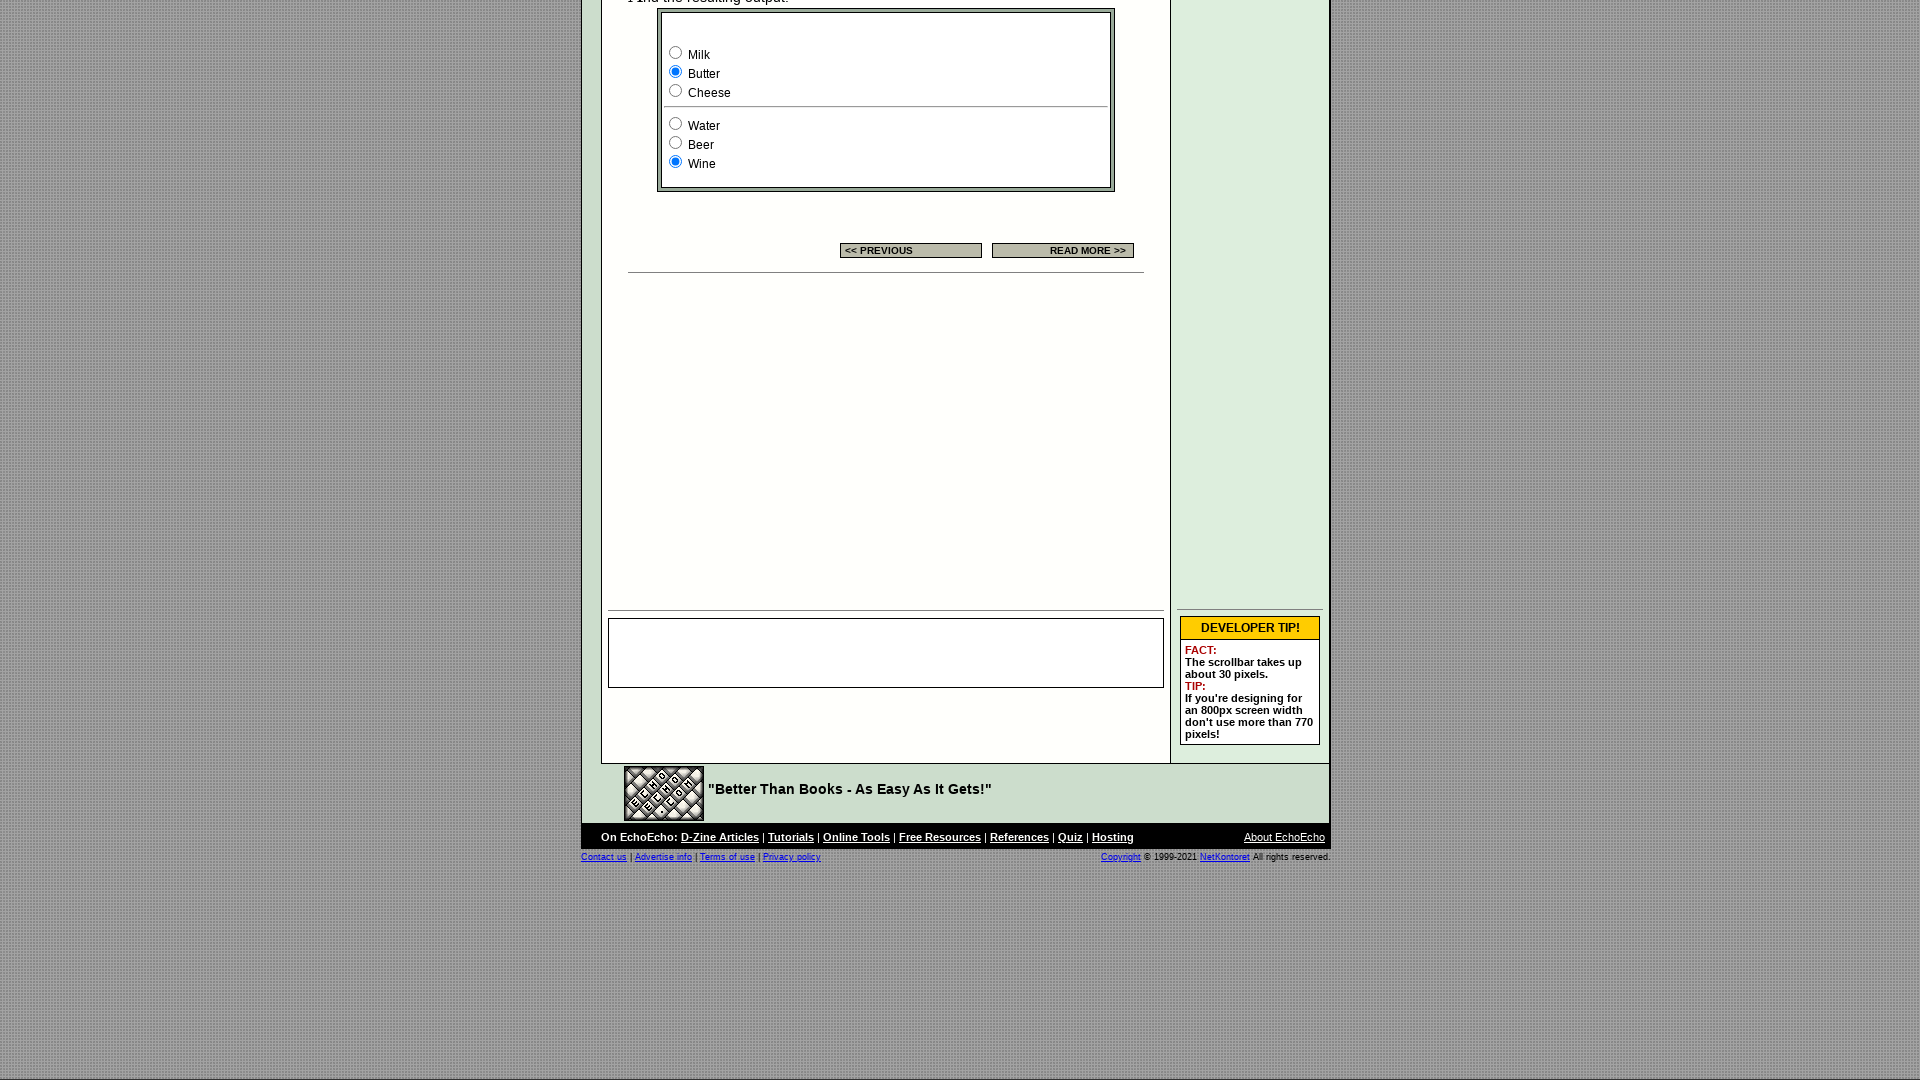

Waited 1 second for page to settle
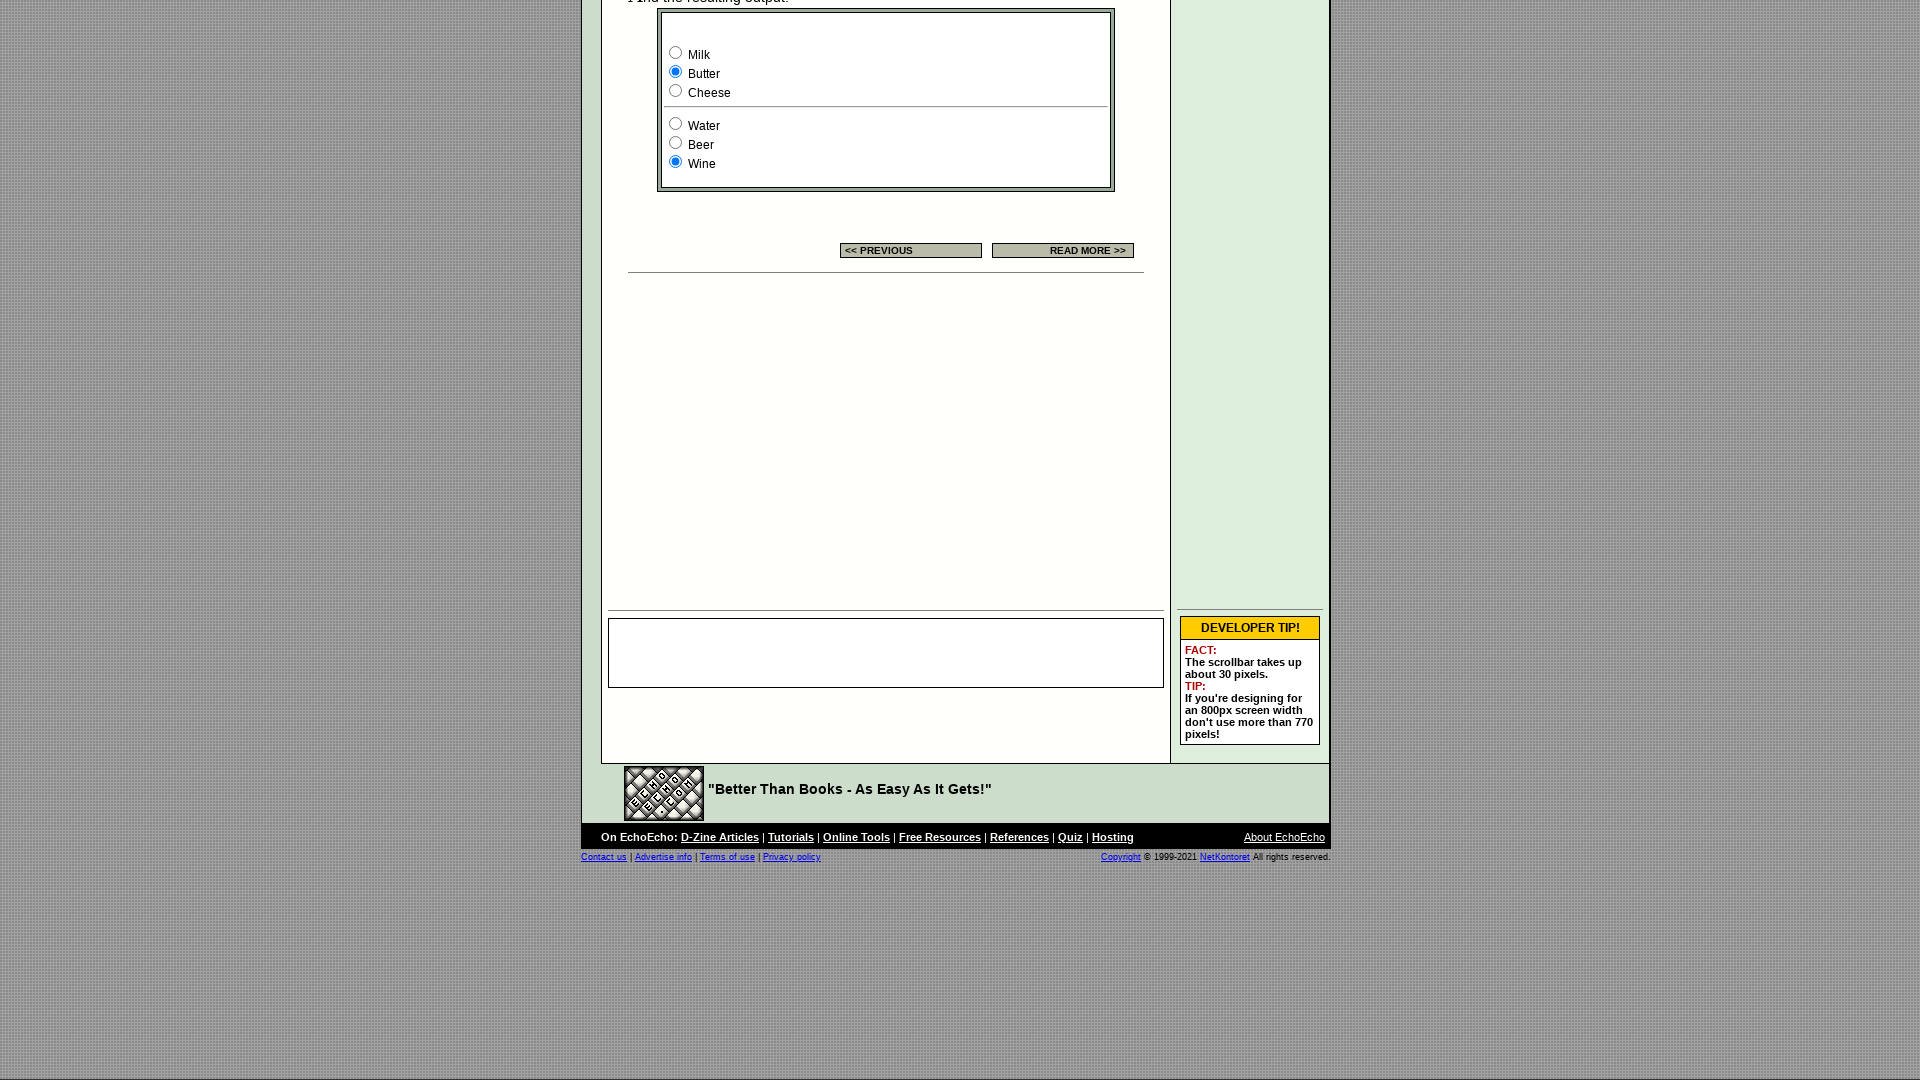

Located all radio buttons in group1
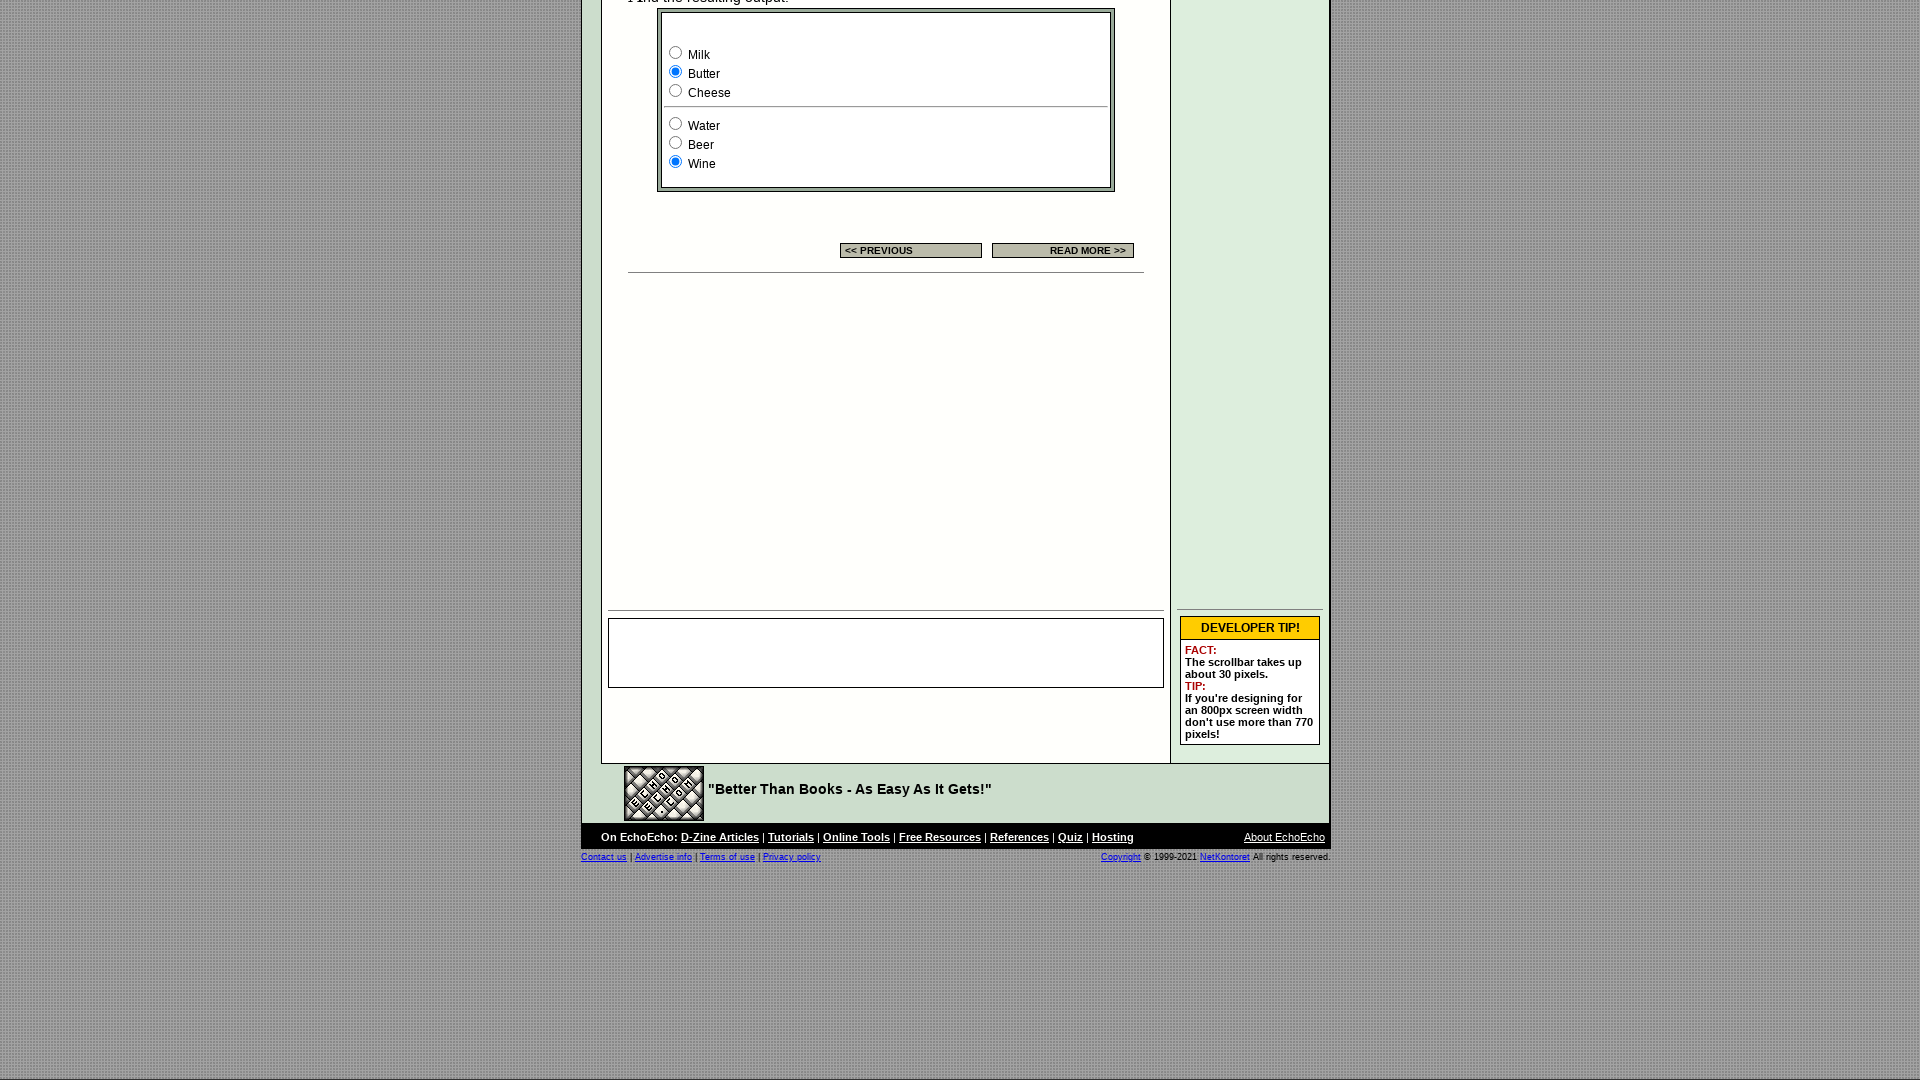

Found 3 radio buttons in group1
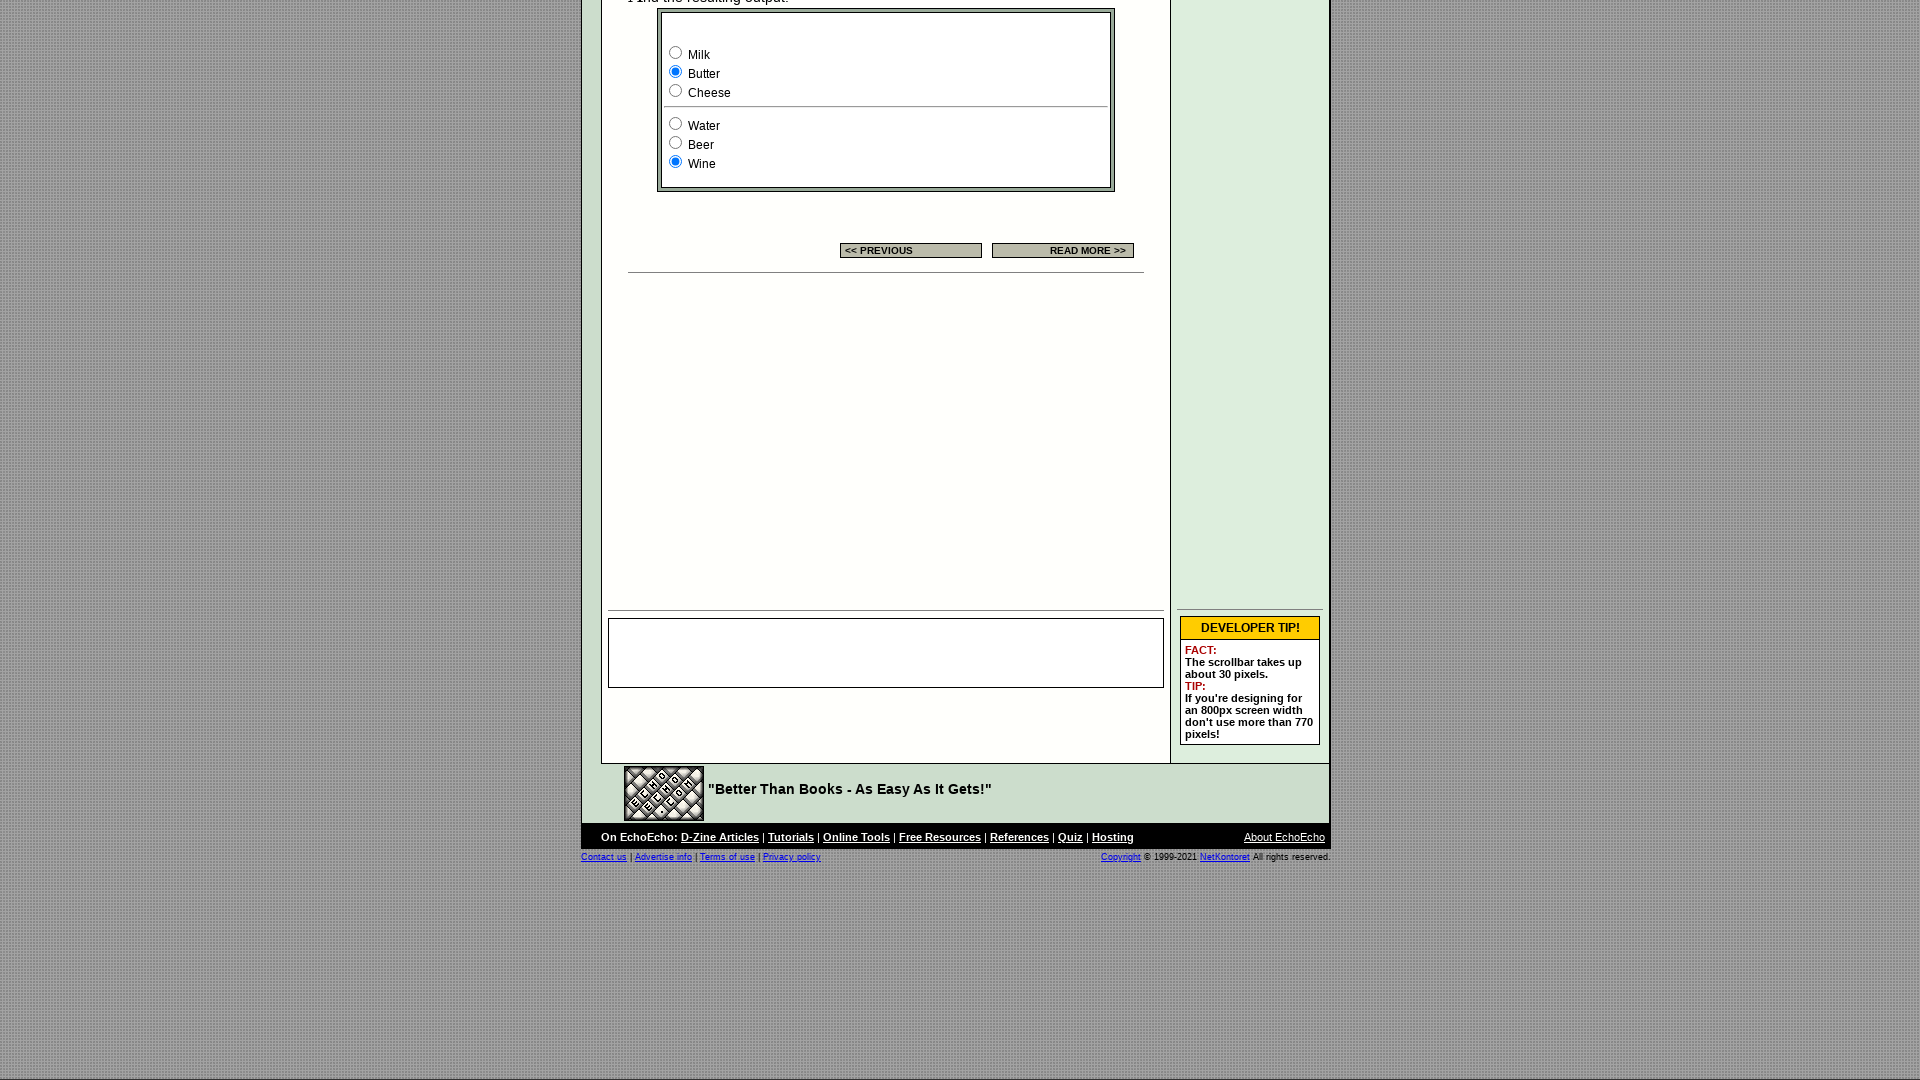

Retrieved value attribute from radio button 0: 'Milk'
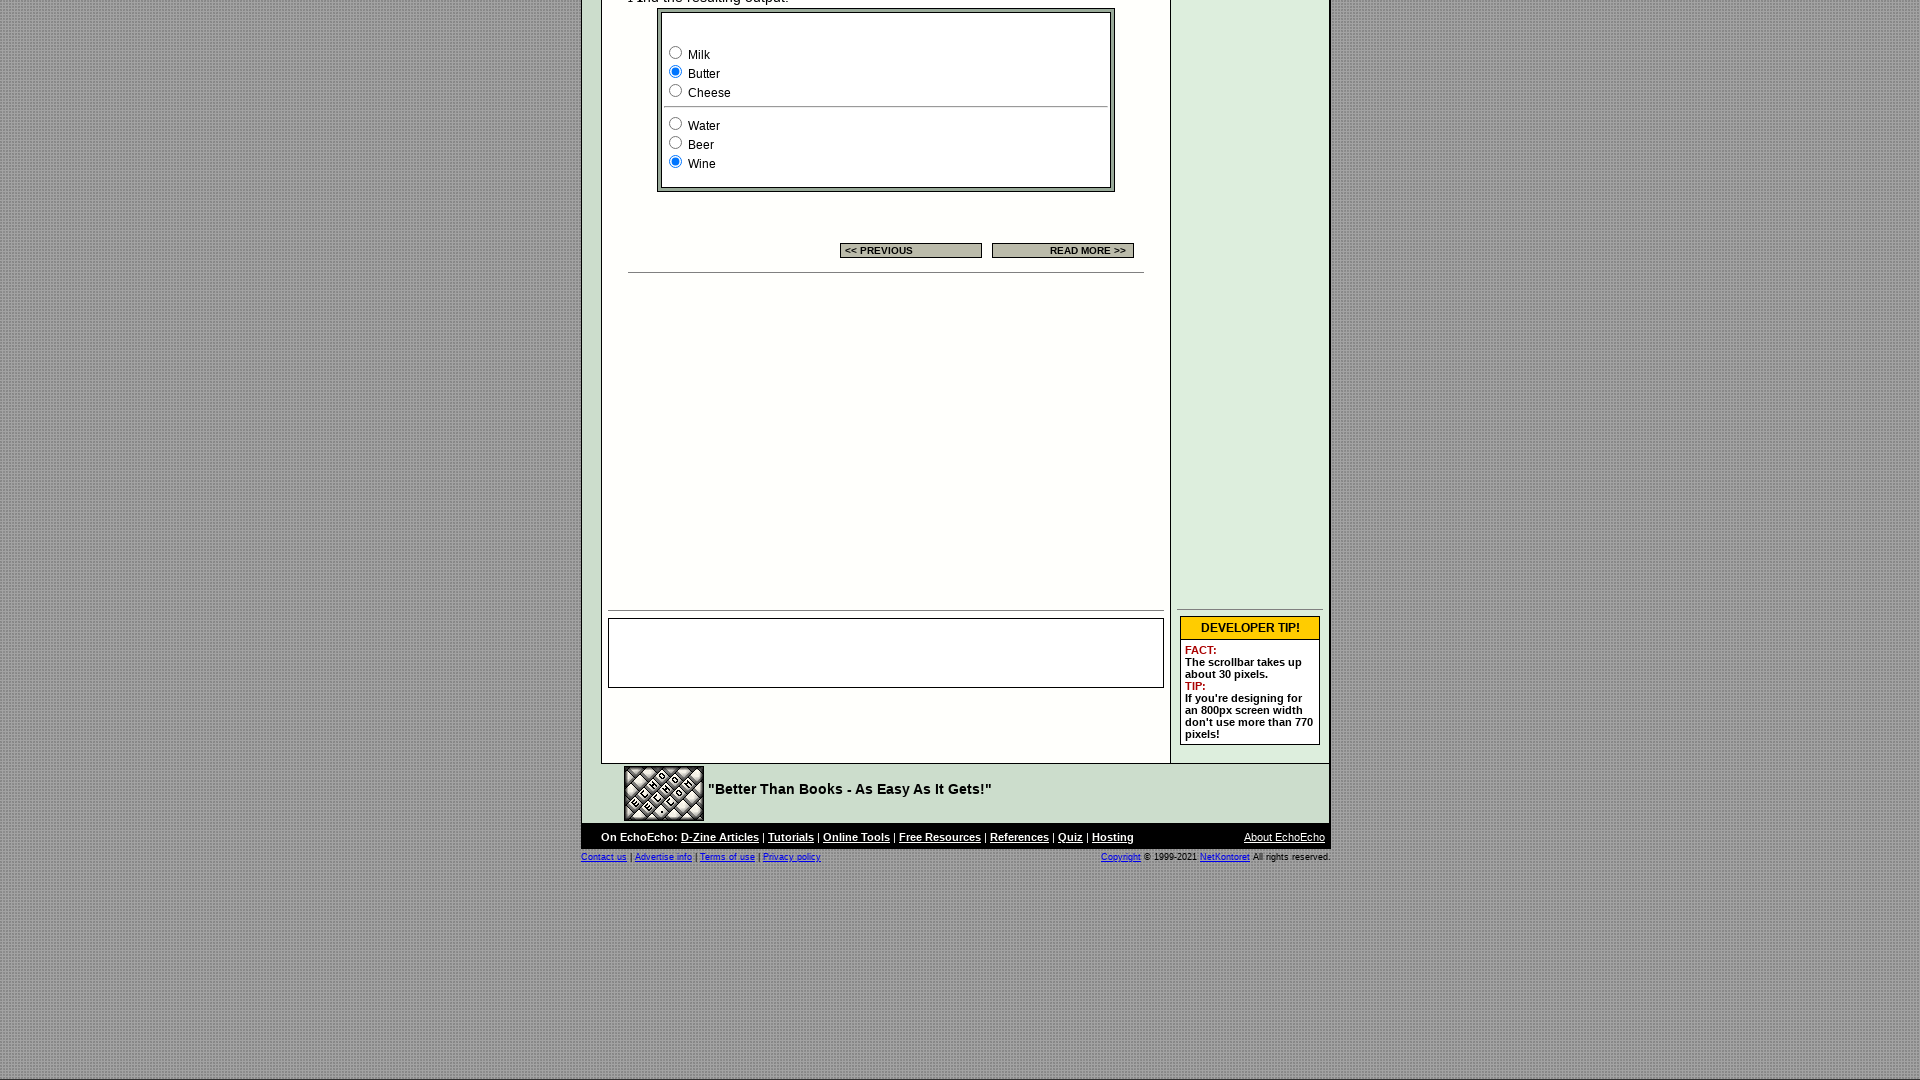

Retrieved value attribute from radio button 1: 'Butter'
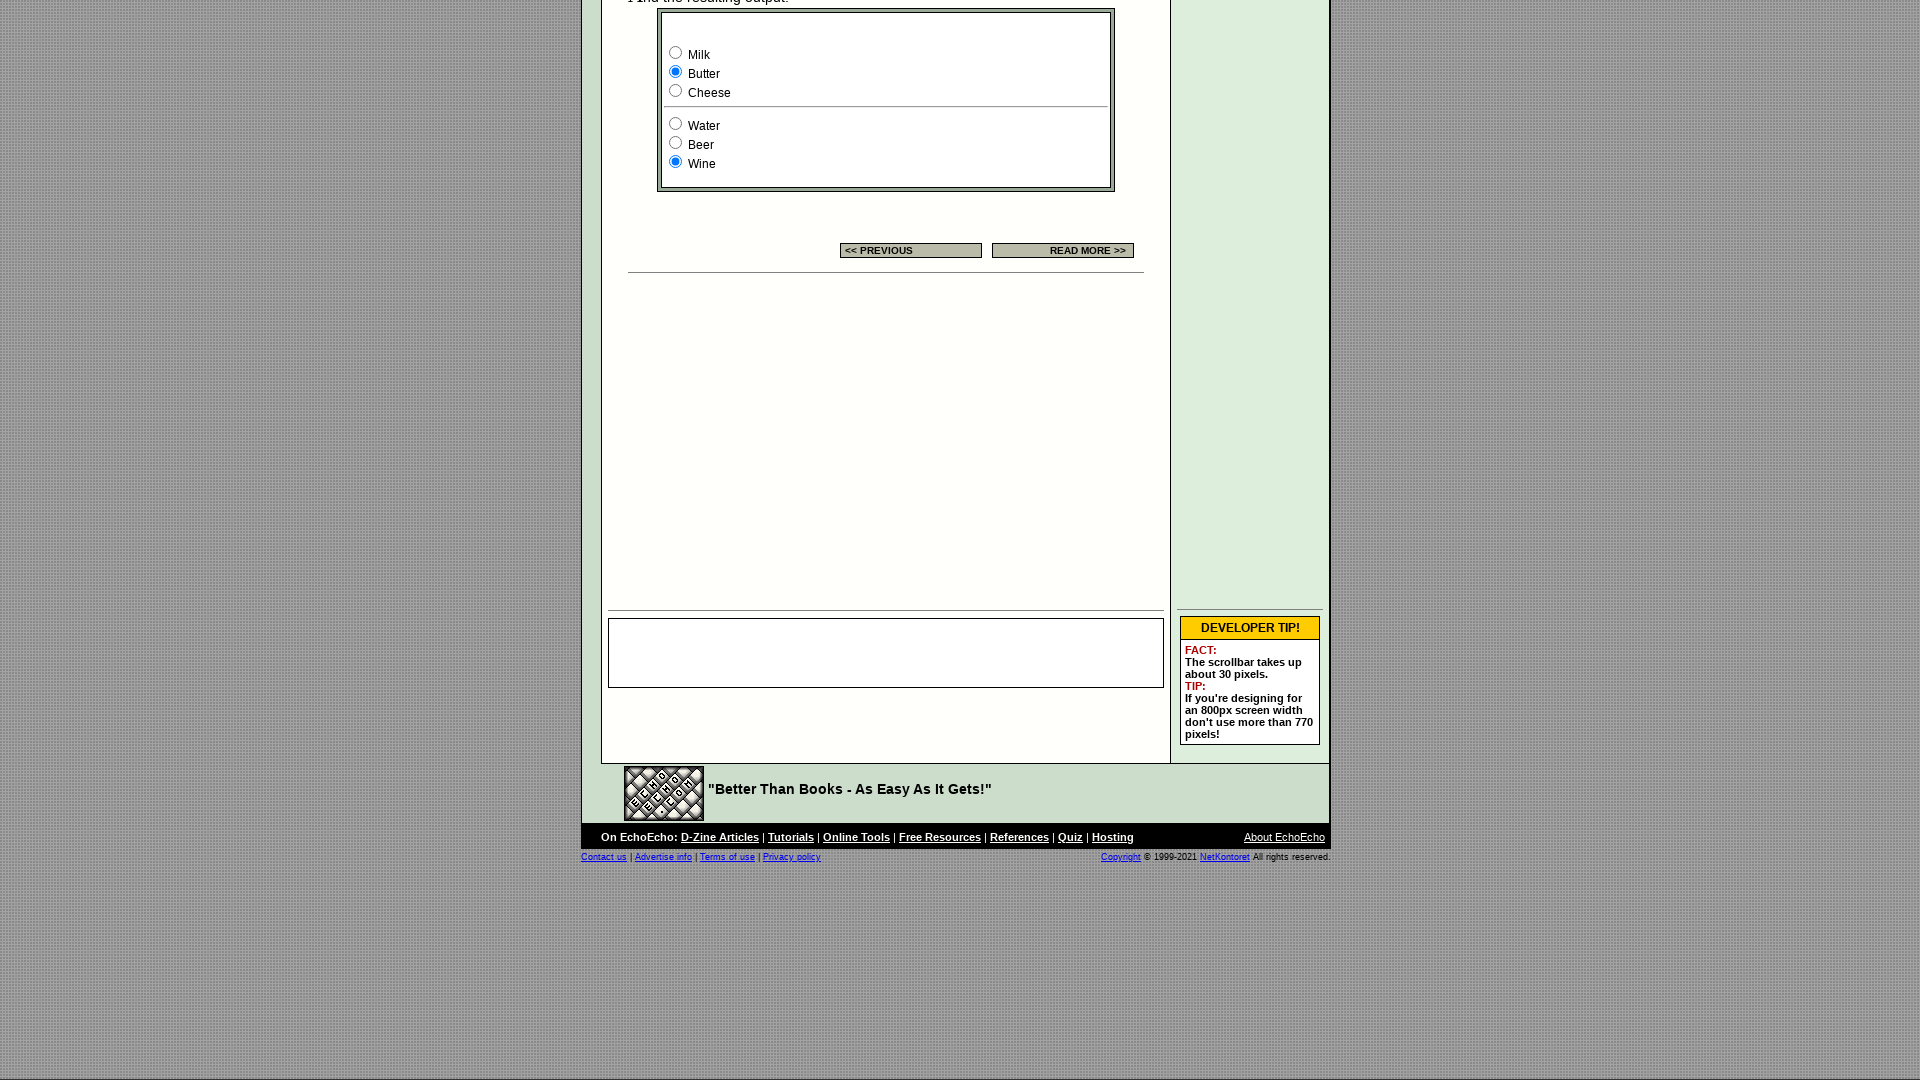

Retrieved value attribute from radio button 2: 'Cheese'
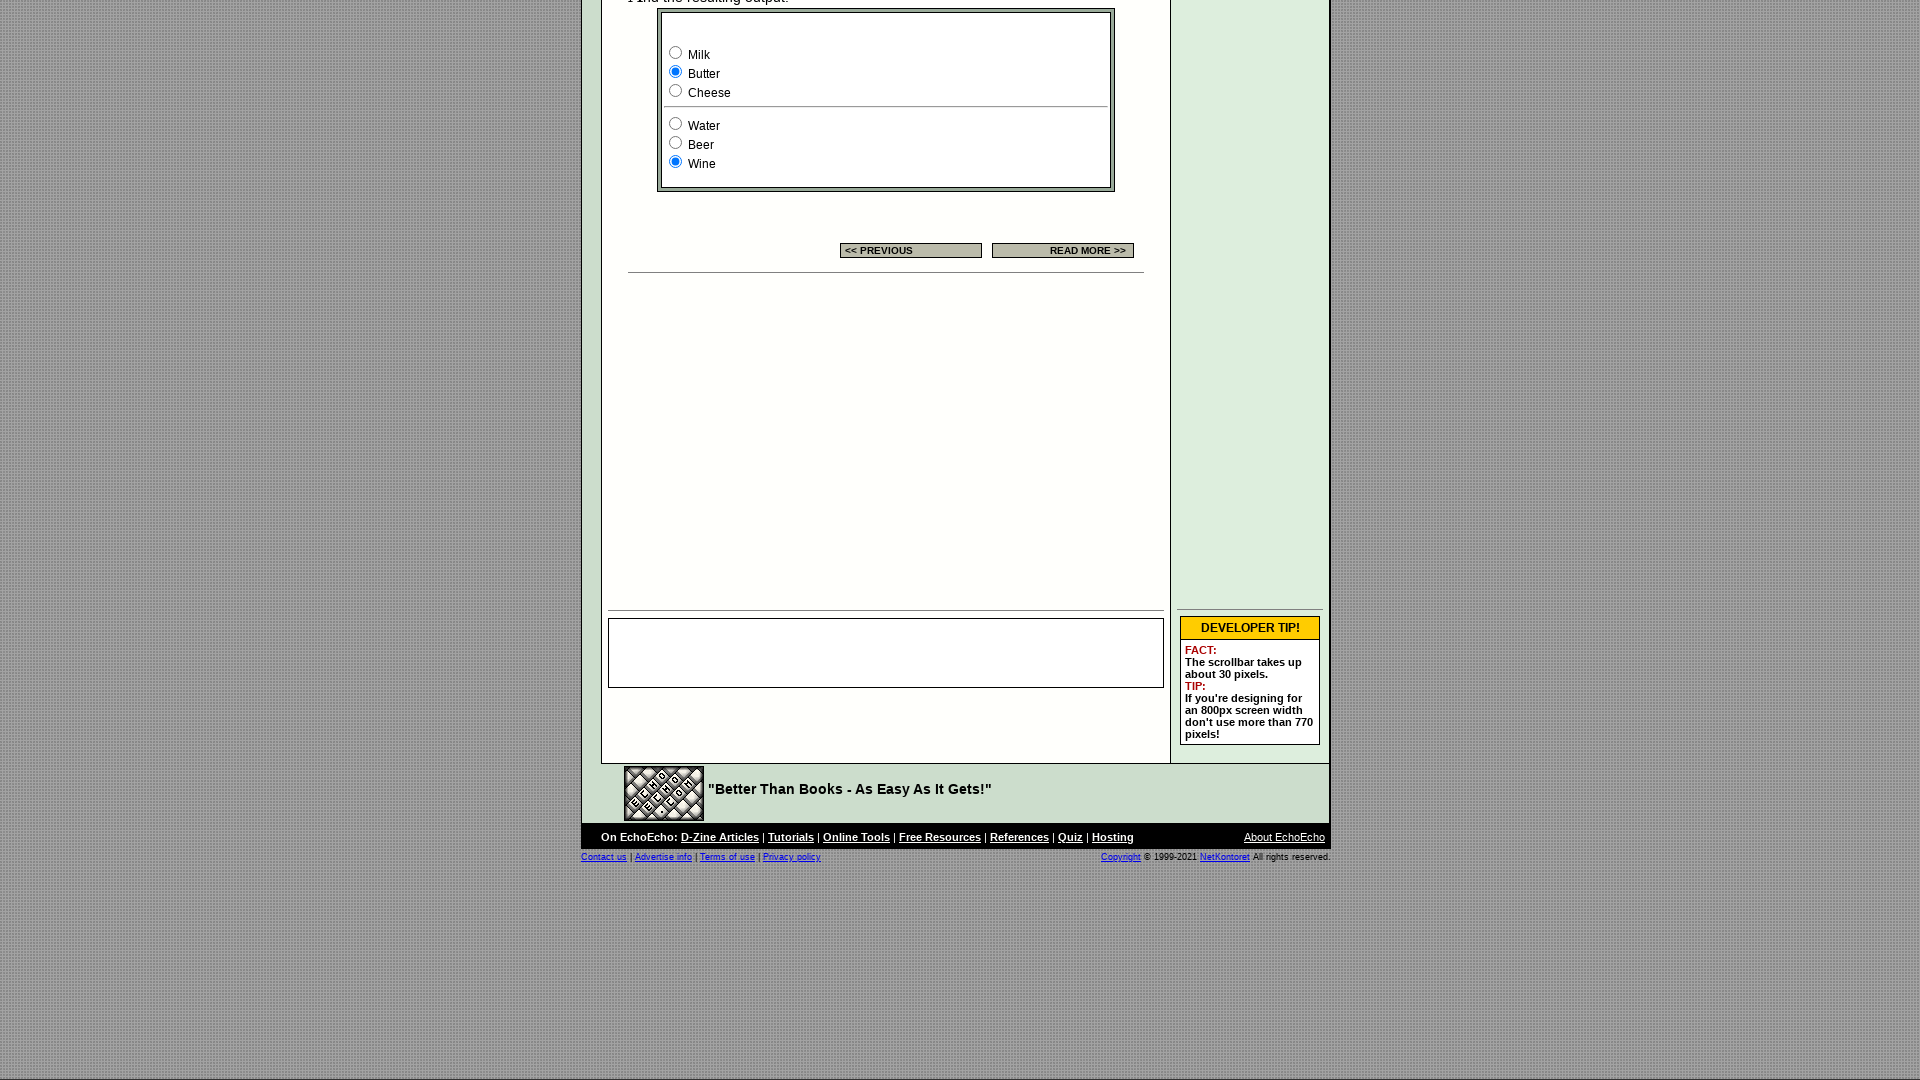

Clicked the Cheese radio button at (676, 90) on xpath=//input[@name='group1'] >> nth=2
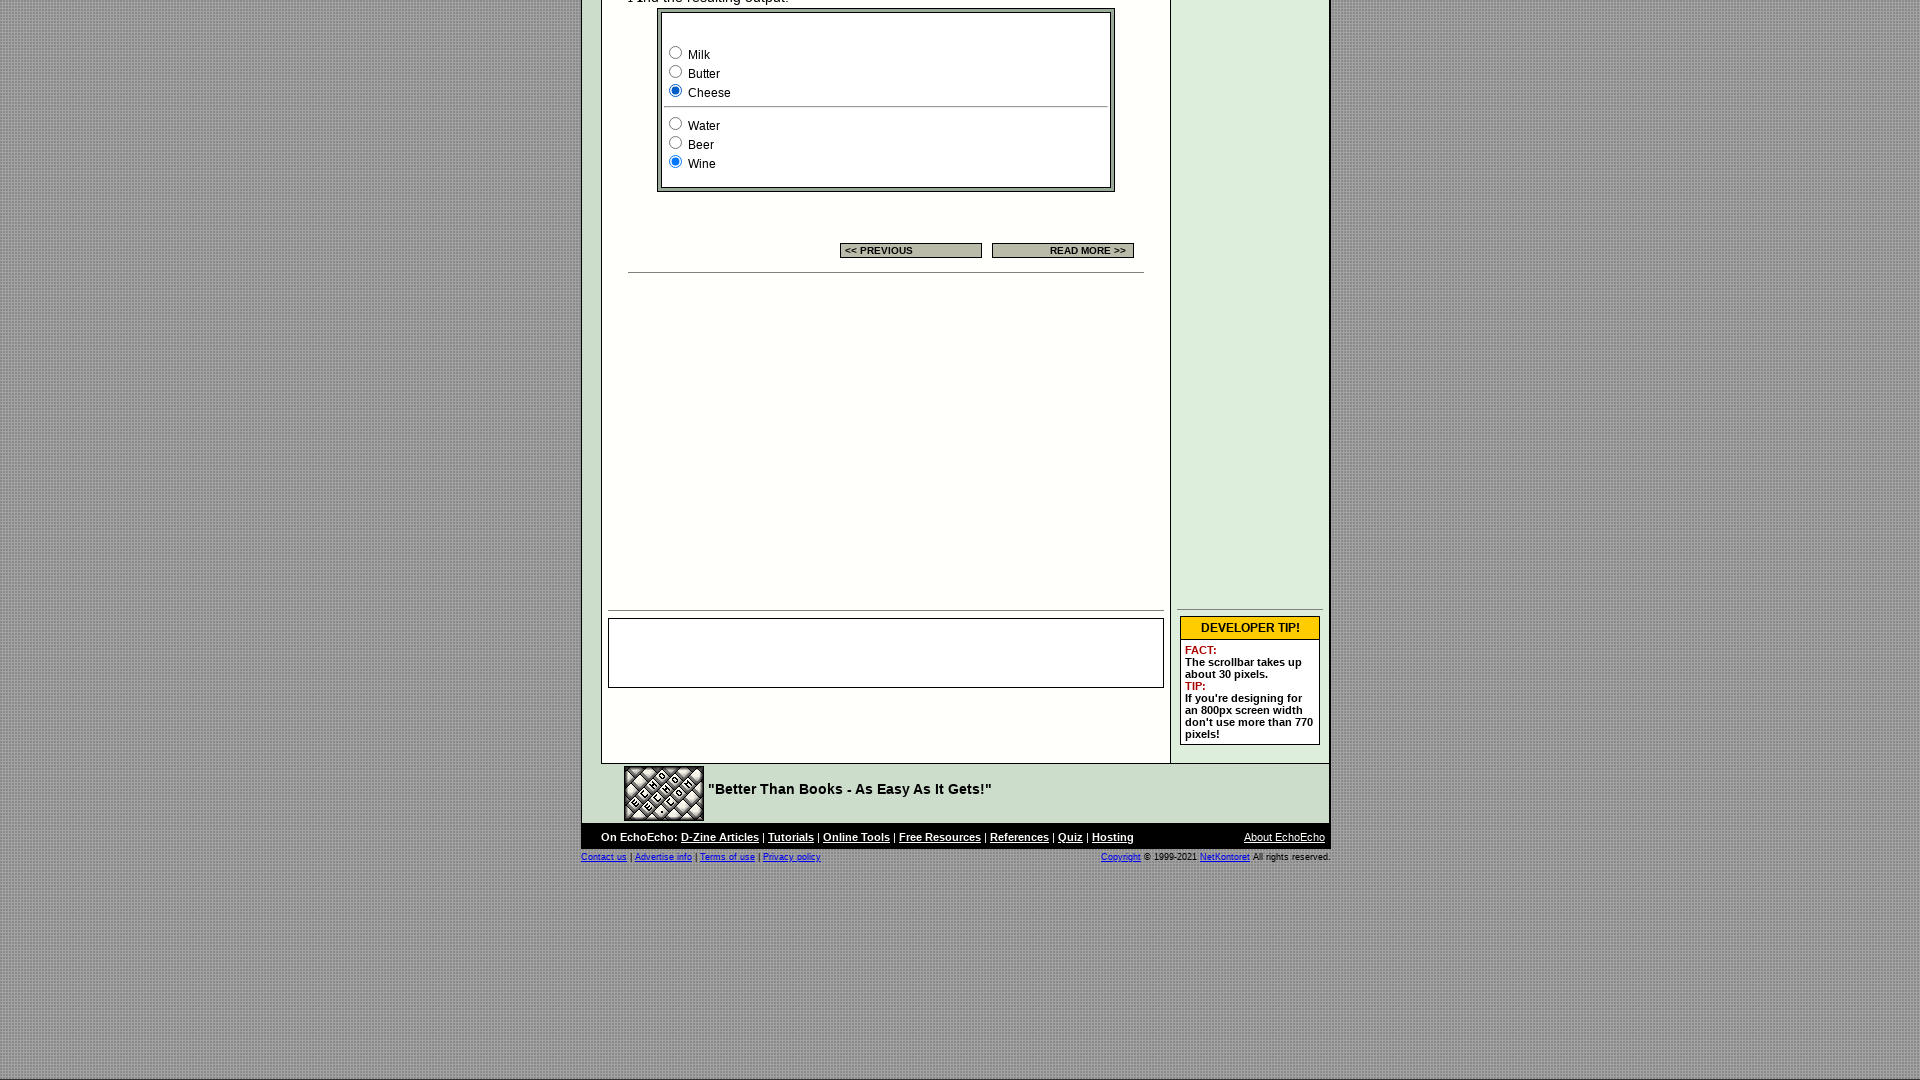

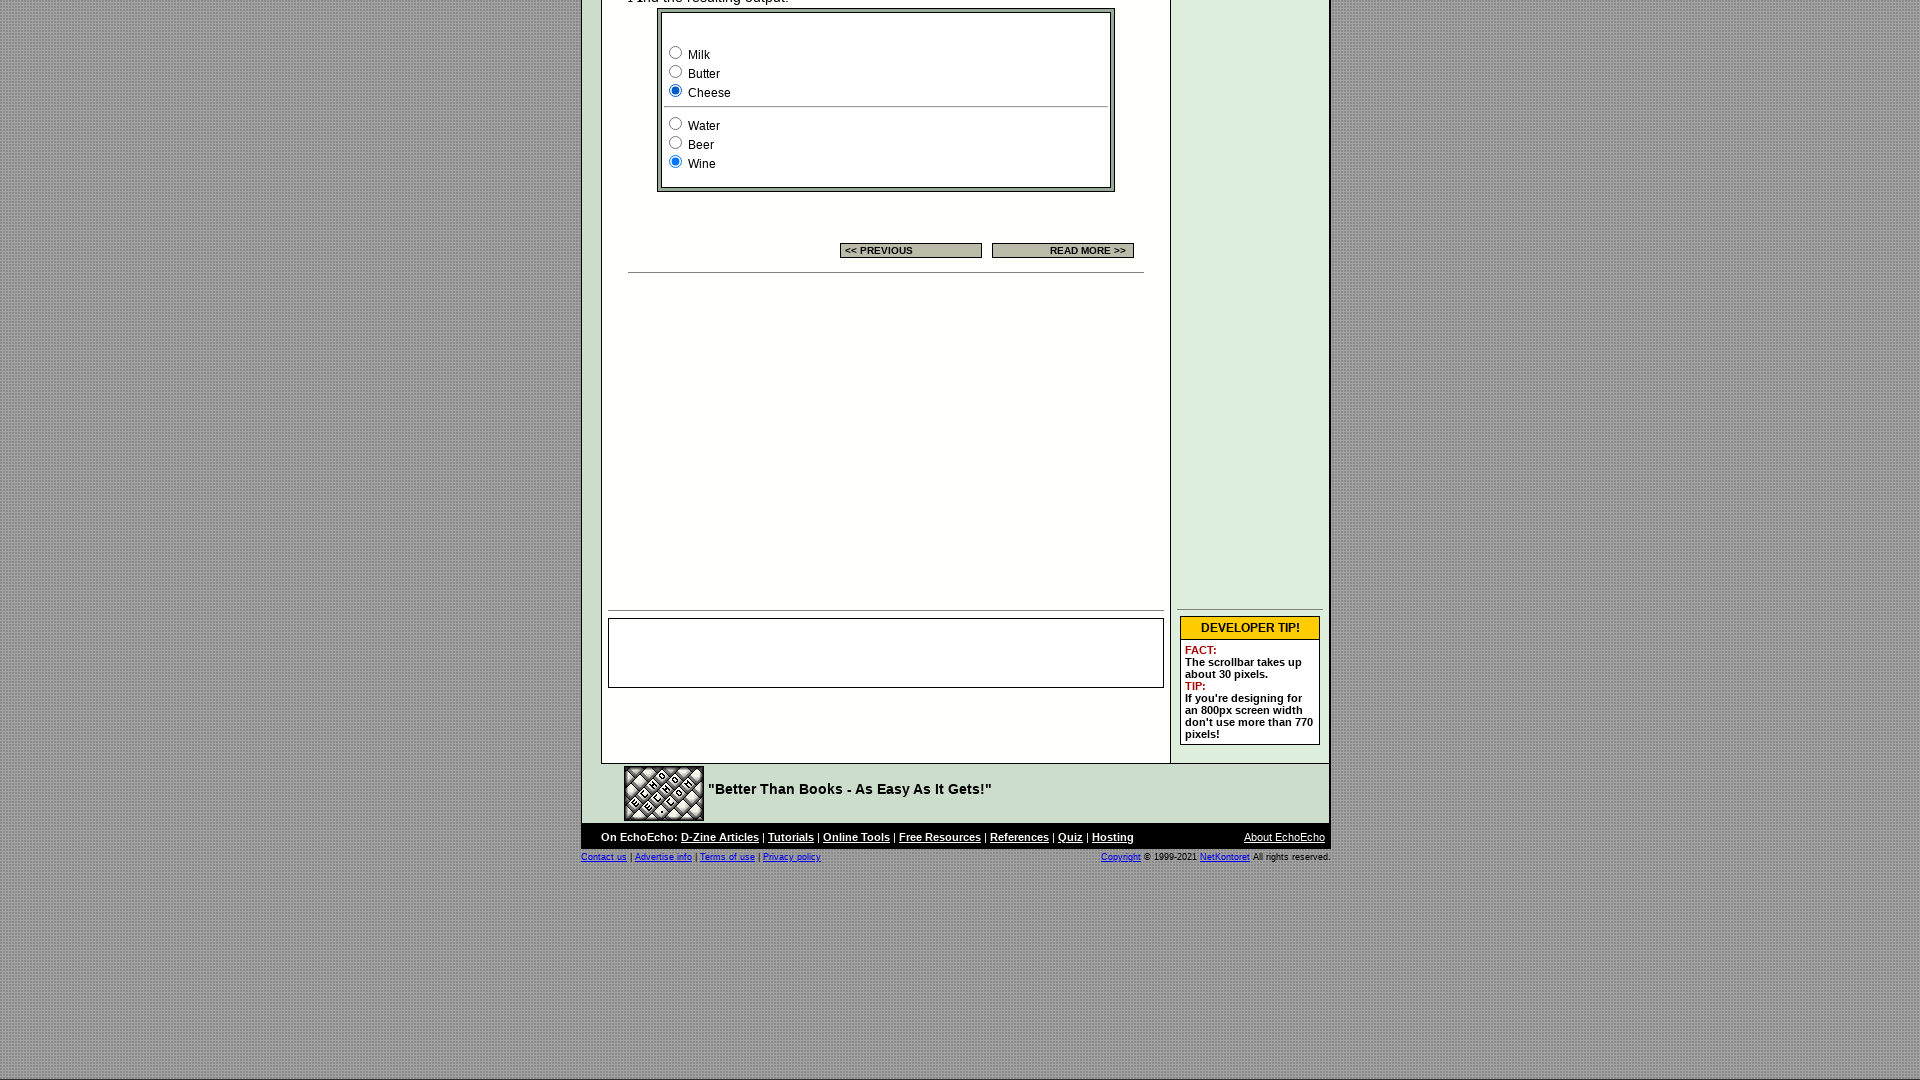